Tests that the complete all checkbox updates state when individual items are completed or cleared

Starting URL: https://demo.playwright.dev/todomvc

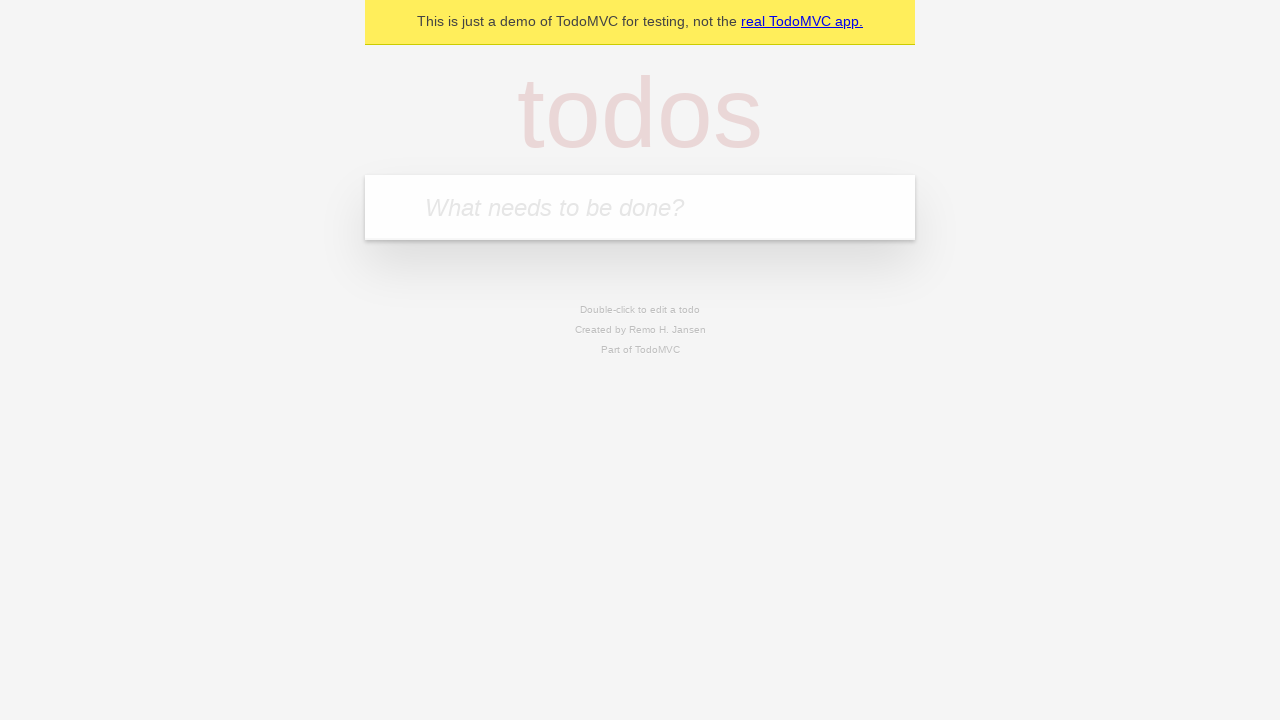

Filled todo input with 'buy some cheese' on internal:attr=[placeholder="What needs to be done?"i]
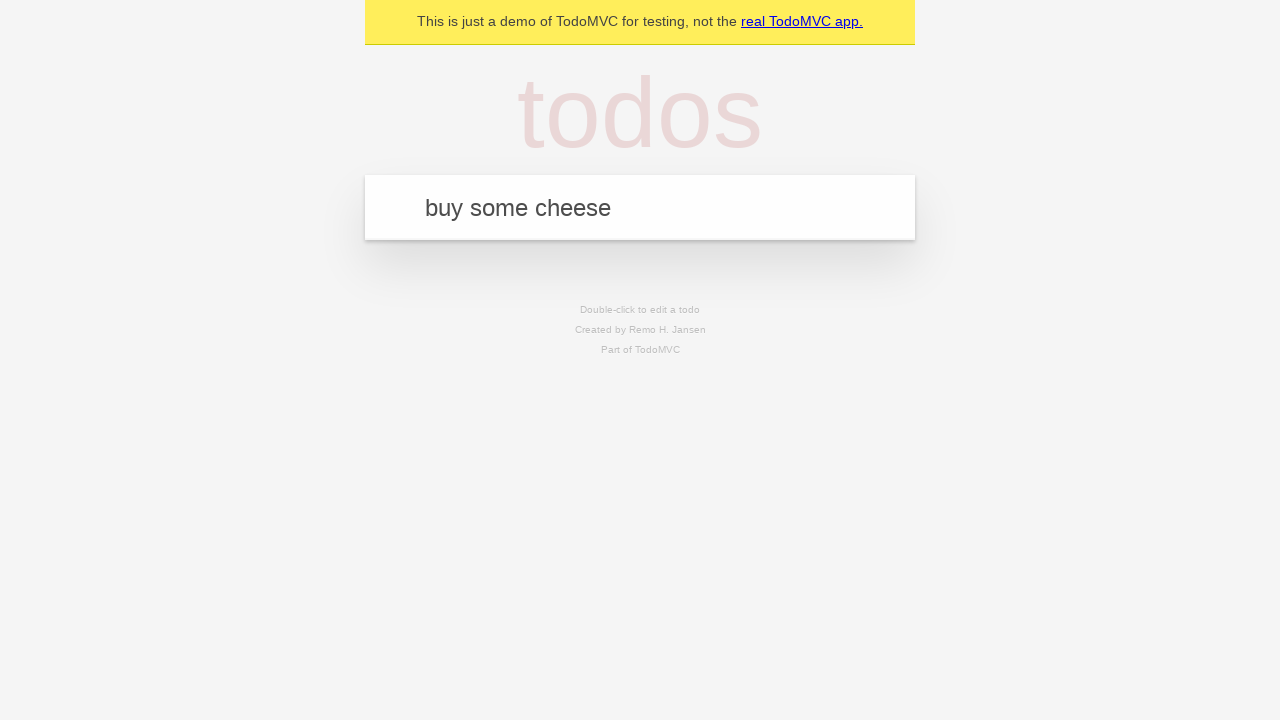

Pressed Enter to add first todo item on internal:attr=[placeholder="What needs to be done?"i]
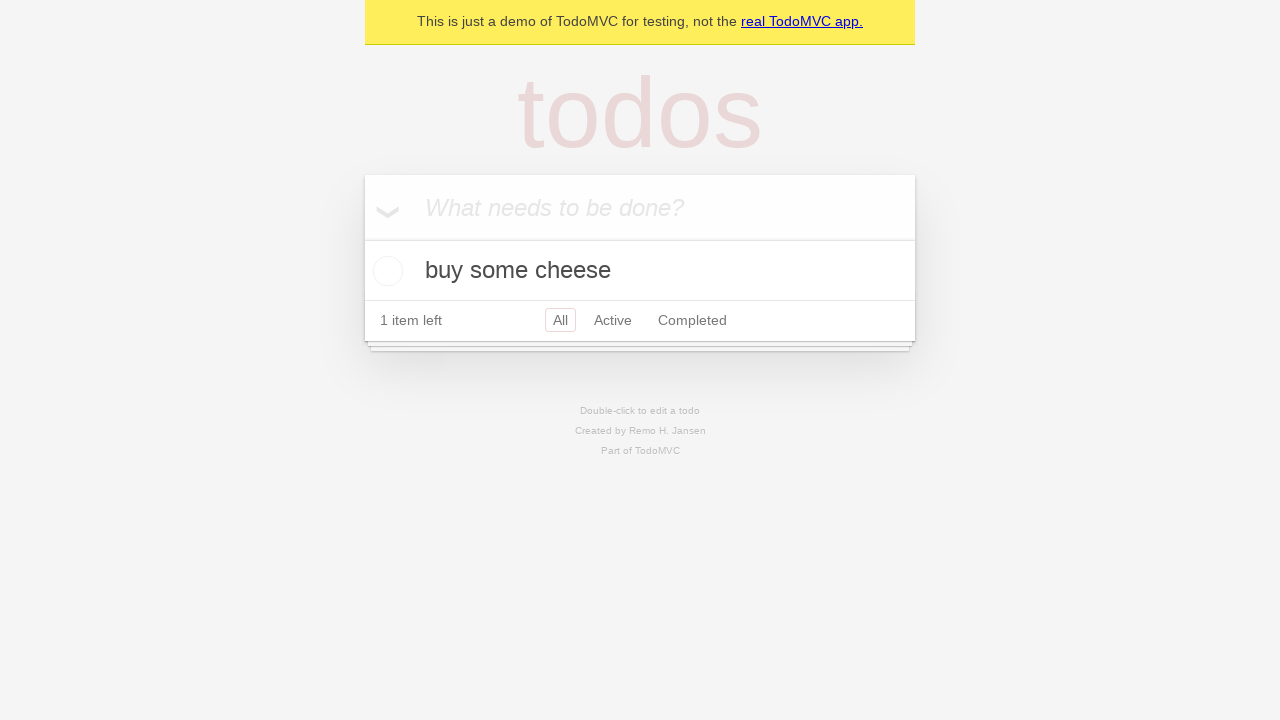

Filled todo input with 'feed the cat' on internal:attr=[placeholder="What needs to be done?"i]
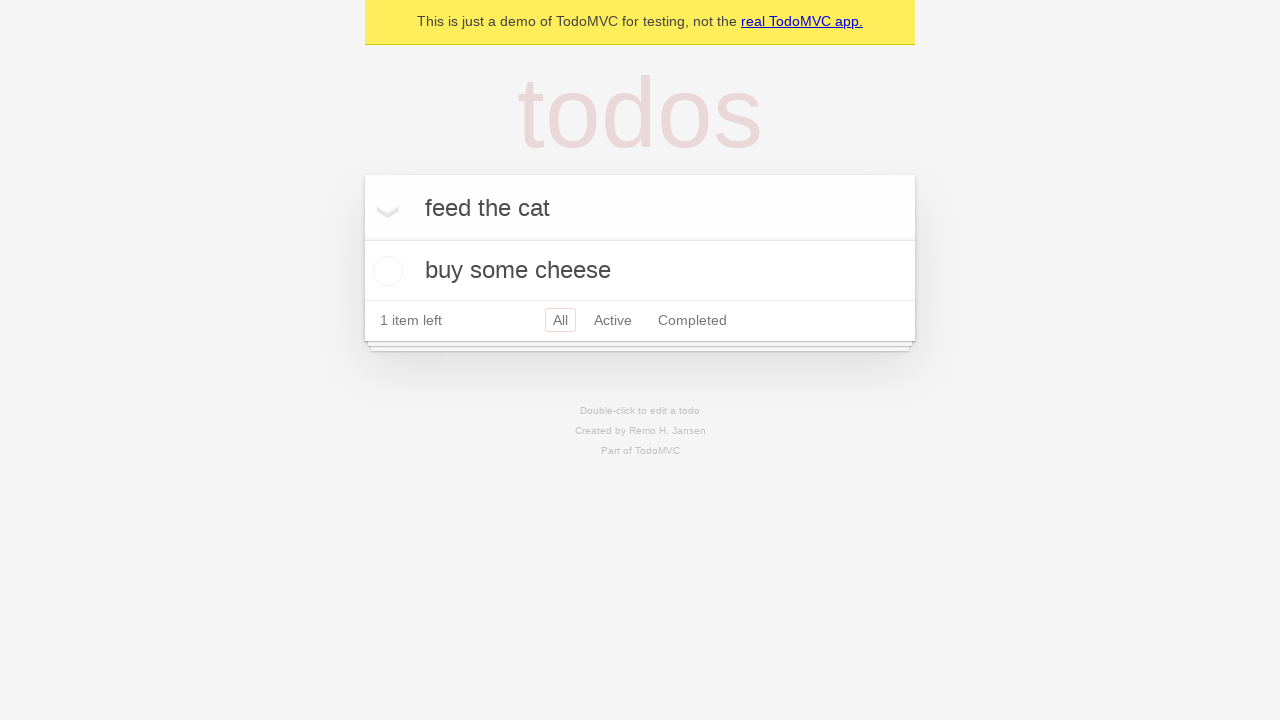

Pressed Enter to add second todo item on internal:attr=[placeholder="What needs to be done?"i]
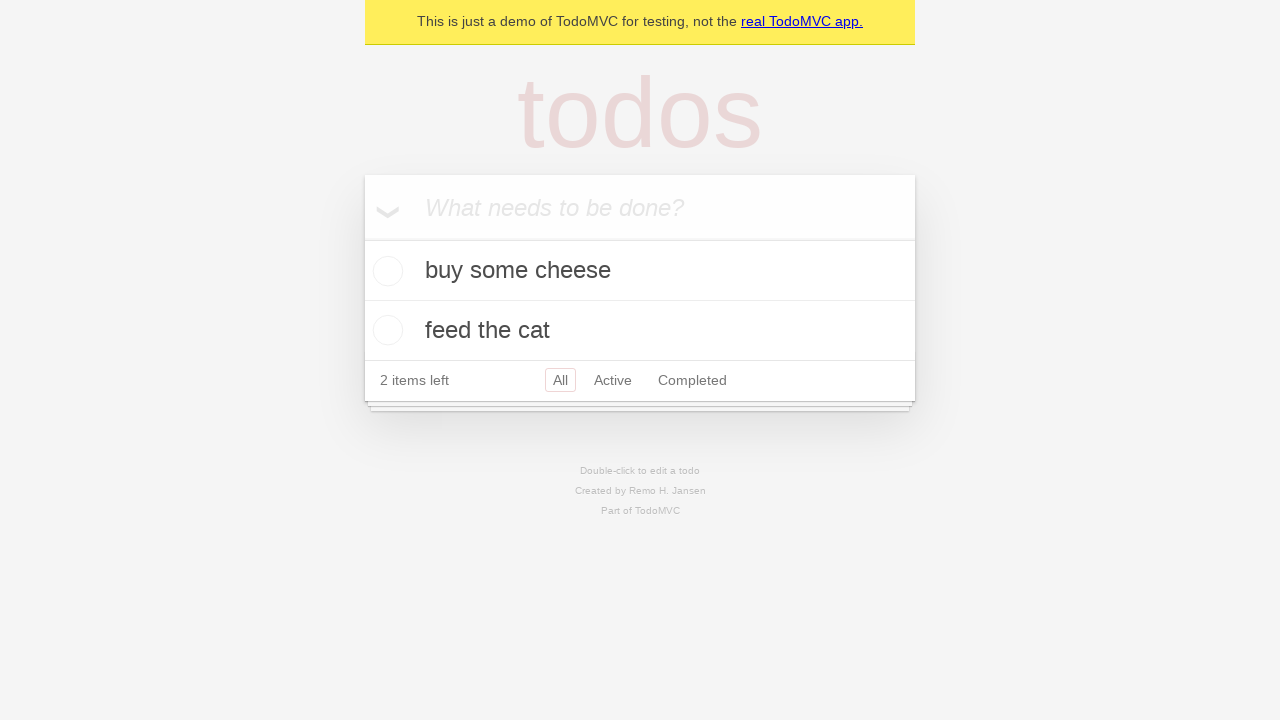

Filled todo input with 'book a doctors appointment' on internal:attr=[placeholder="What needs to be done?"i]
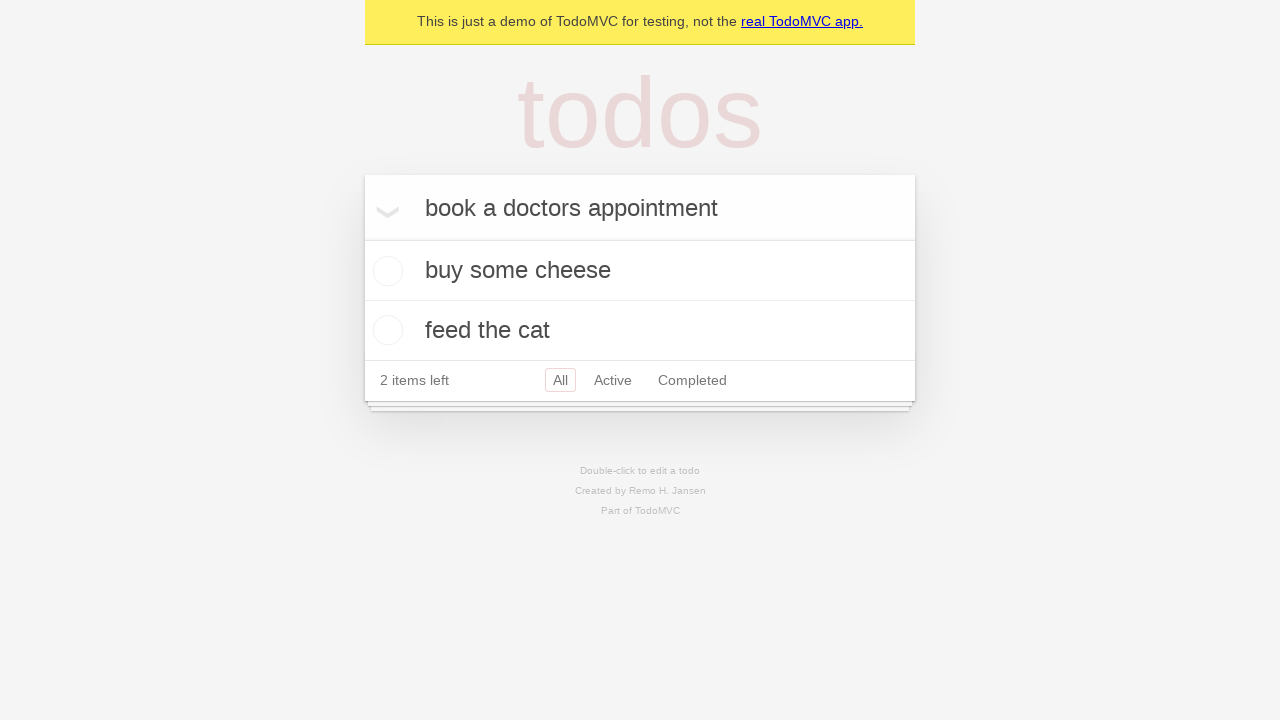

Pressed Enter to add third todo item on internal:attr=[placeholder="What needs to be done?"i]
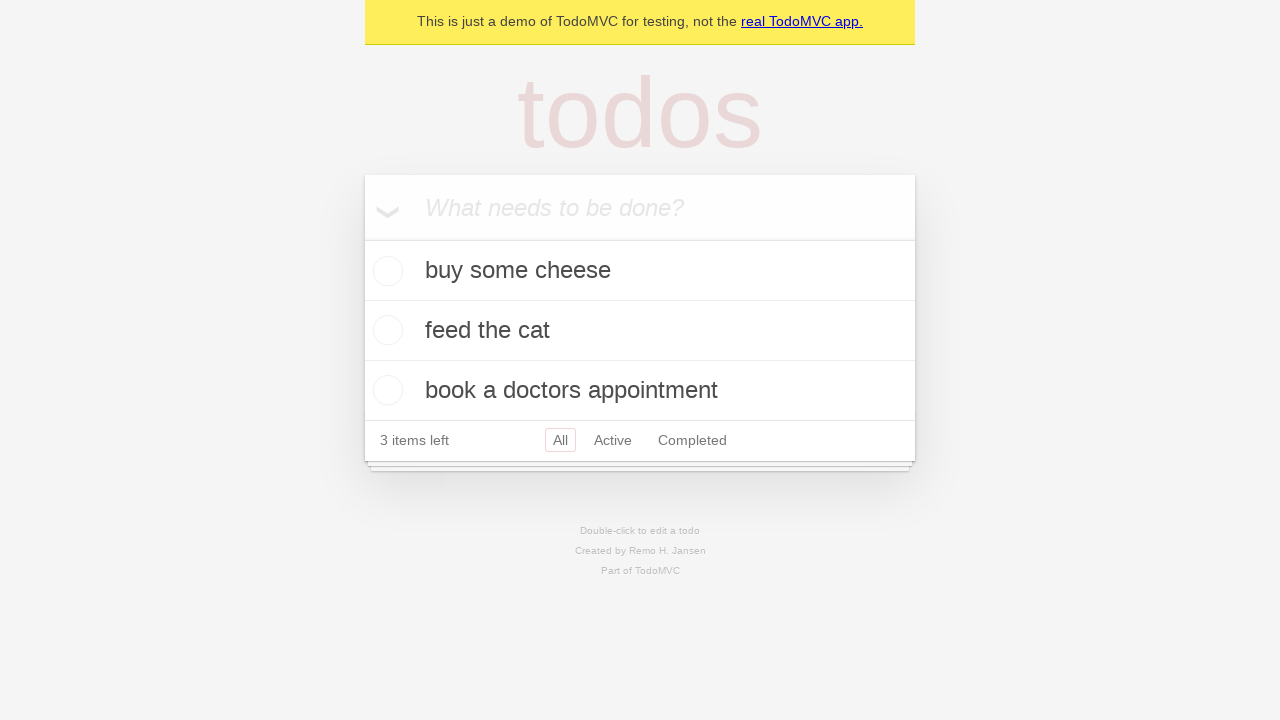

Checked 'Mark all as complete' checkbox to complete all items at (362, 238) on internal:label="Mark all as complete"i
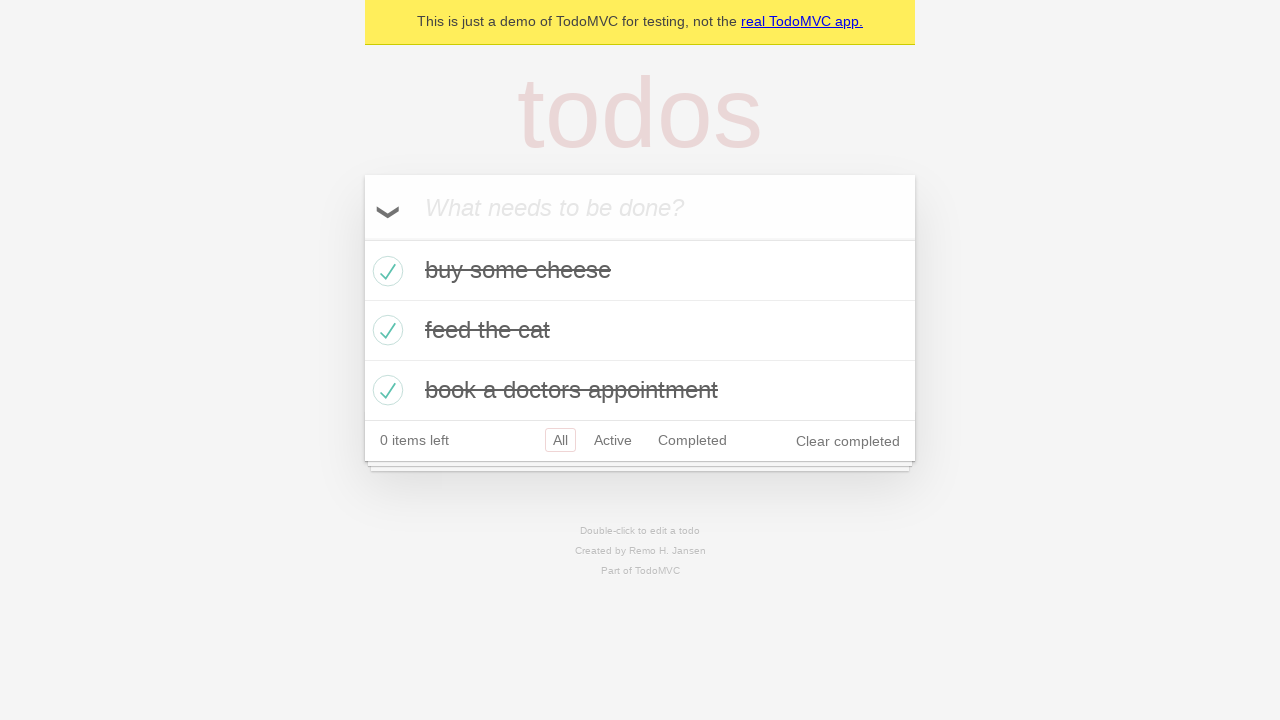

Unchecked first todo item 'buy some cheese' at (385, 271) on internal:testid=[data-testid="todo-item"s] >> nth=0 >> internal:role=checkbox
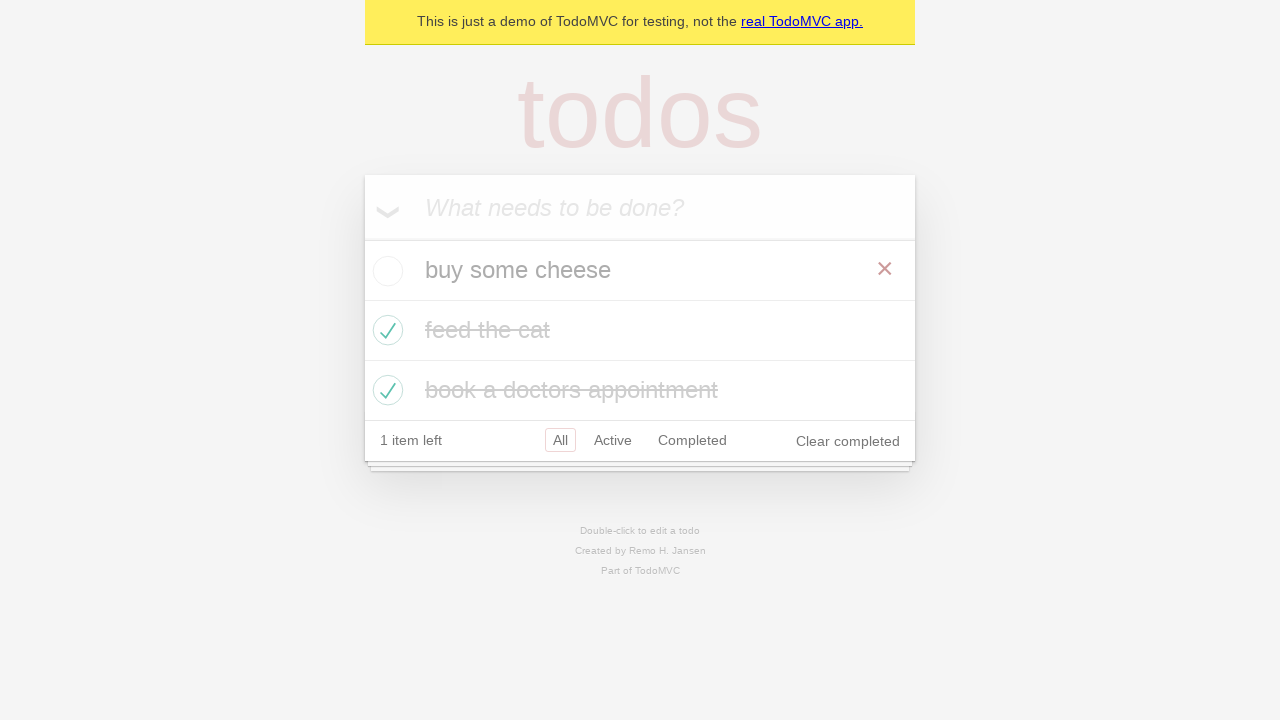

Checked first todo item 'buy some cheese' again at (385, 271) on internal:testid=[data-testid="todo-item"s] >> nth=0 >> internal:role=checkbox
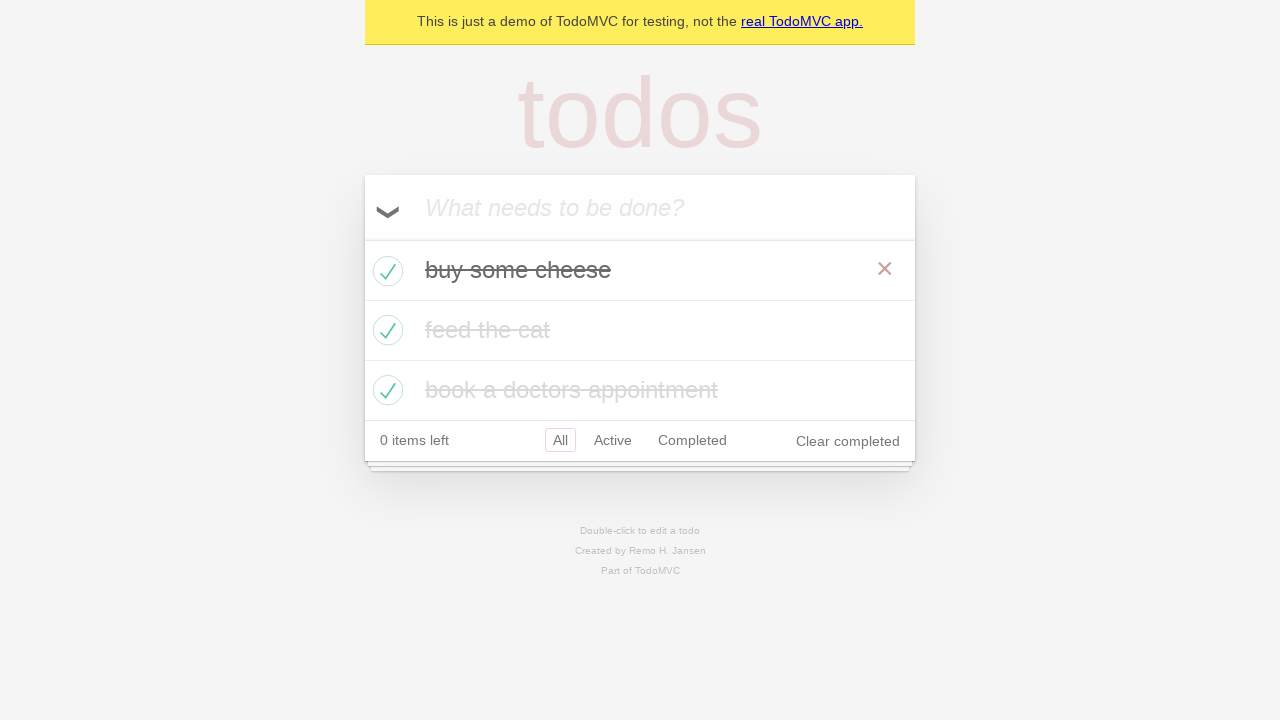

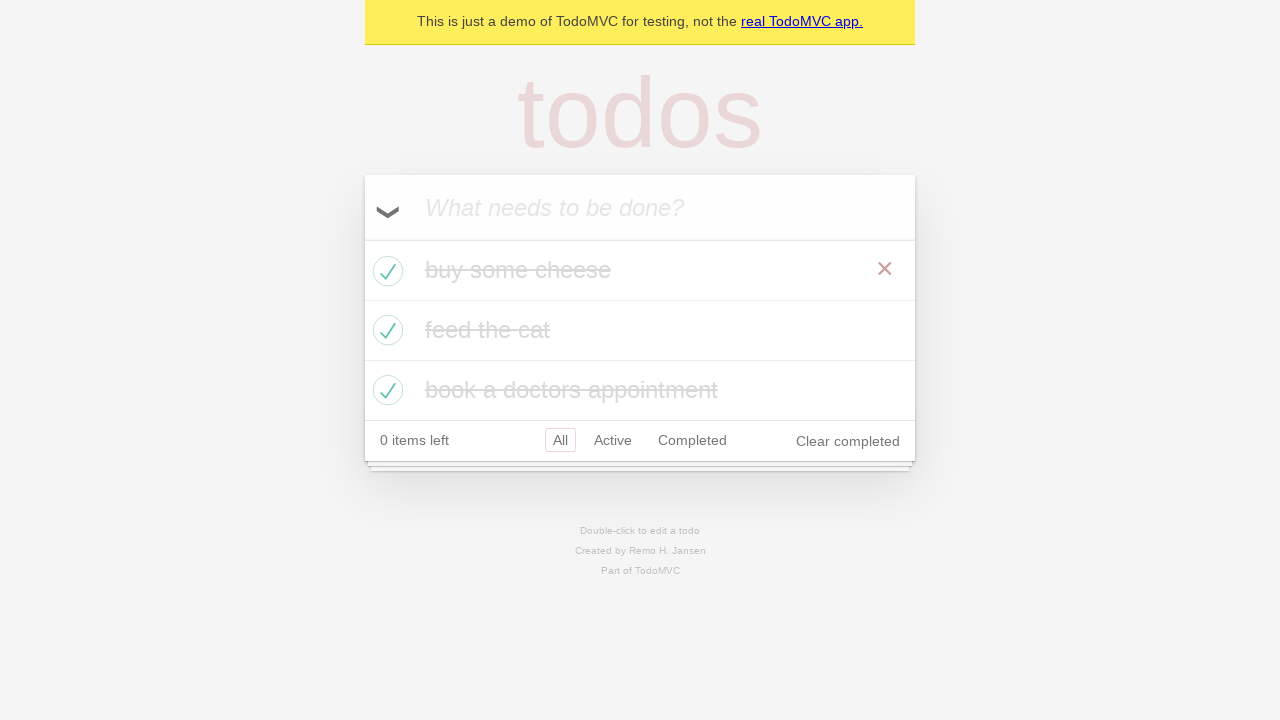